Verifies that the second benefit text element contains the expected text about being flexible and customizable

Starting URL: https://jdi-framework.github.io/tests

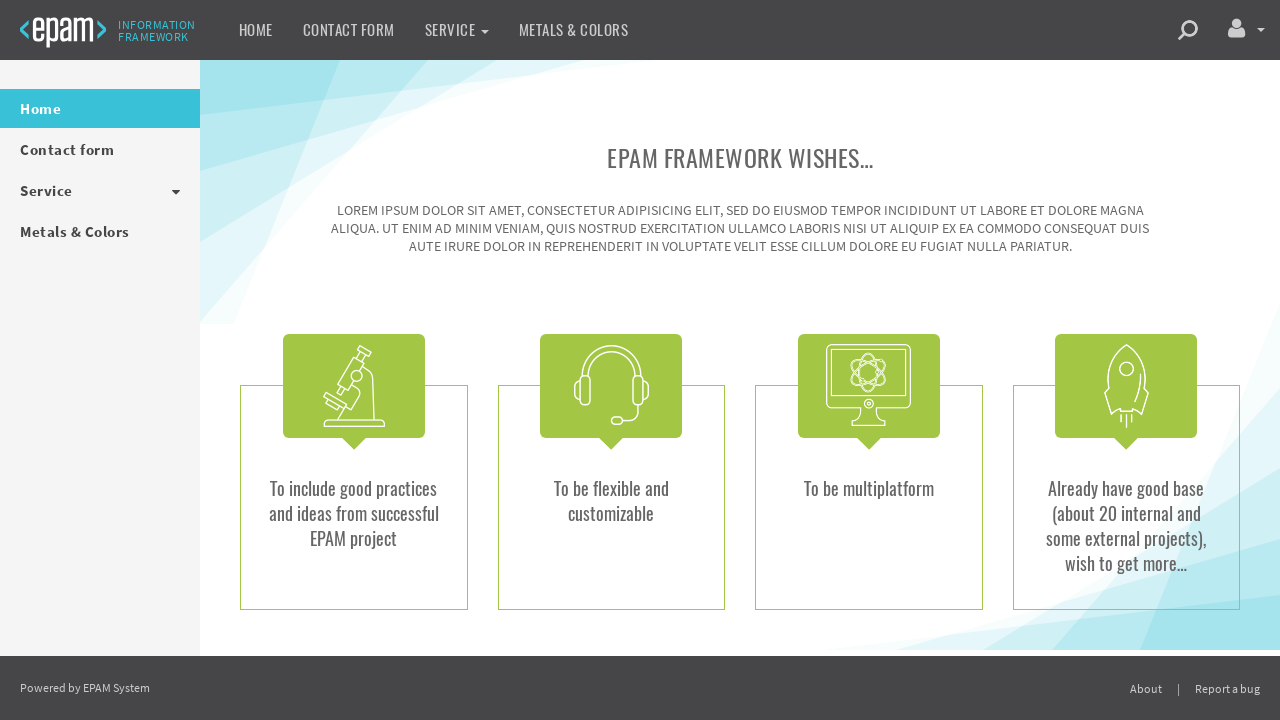

Navigated to test page
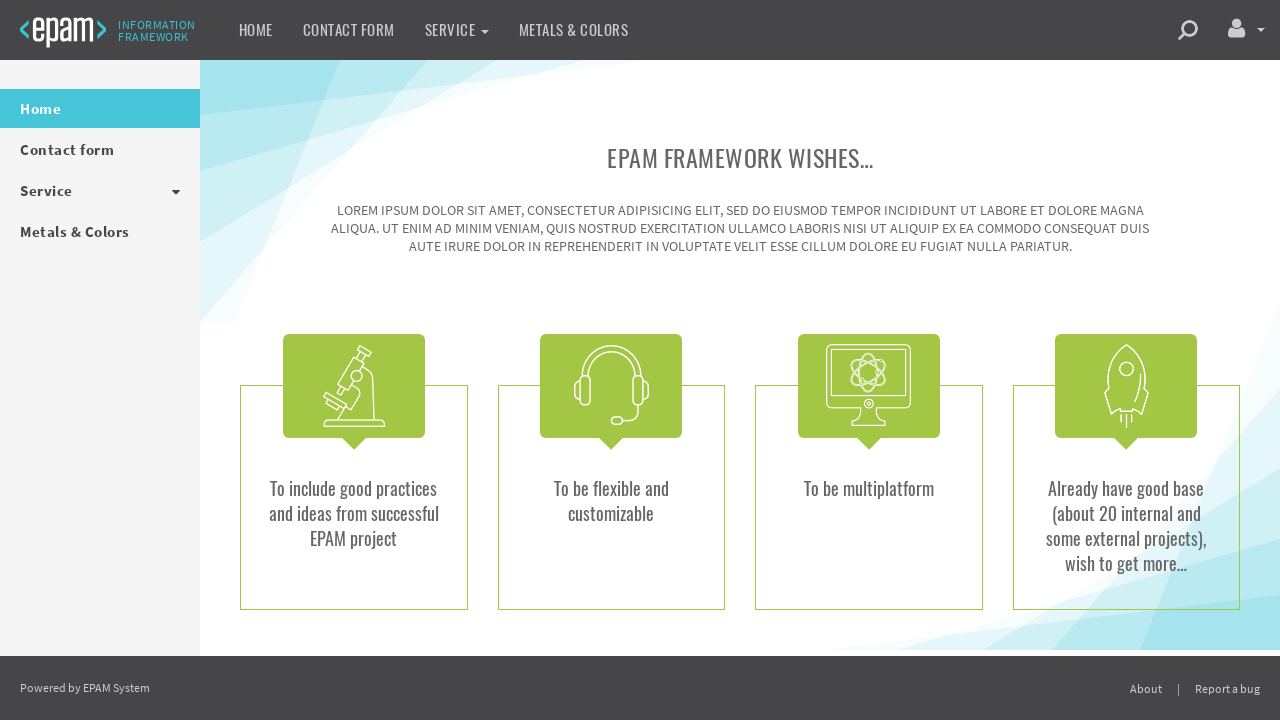

Located second benefit text element
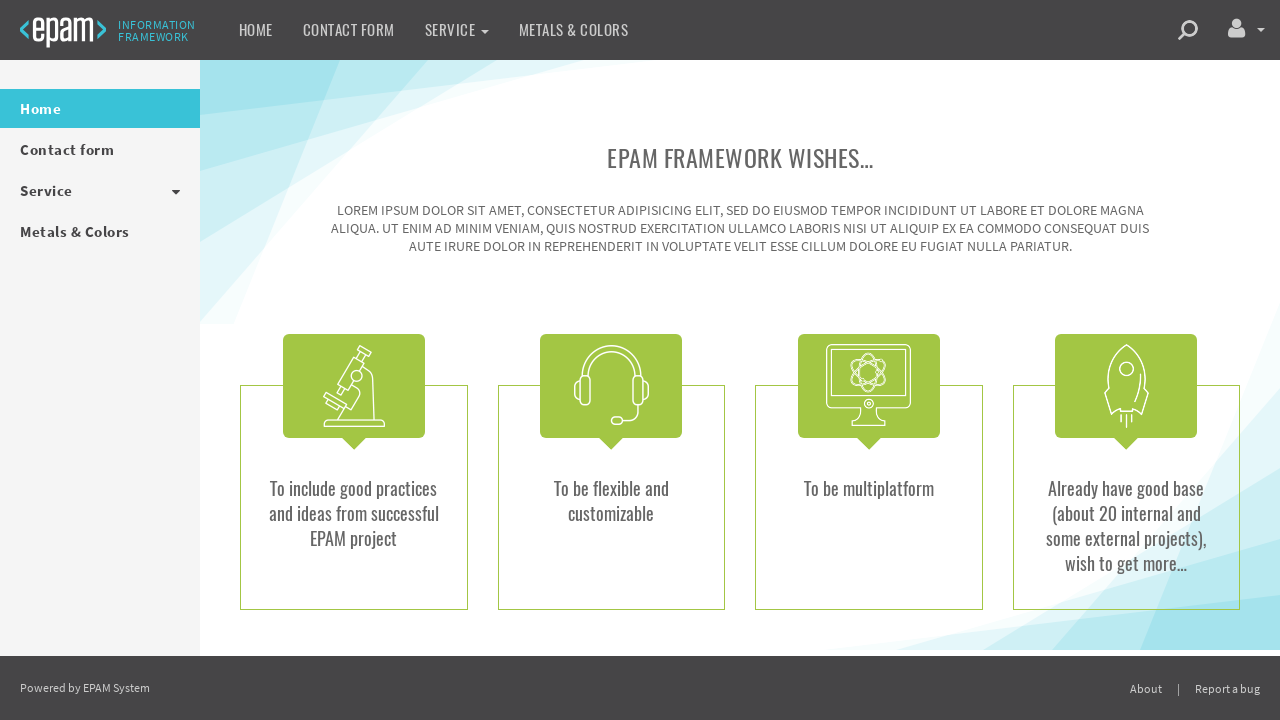

Second benefit text element became visible
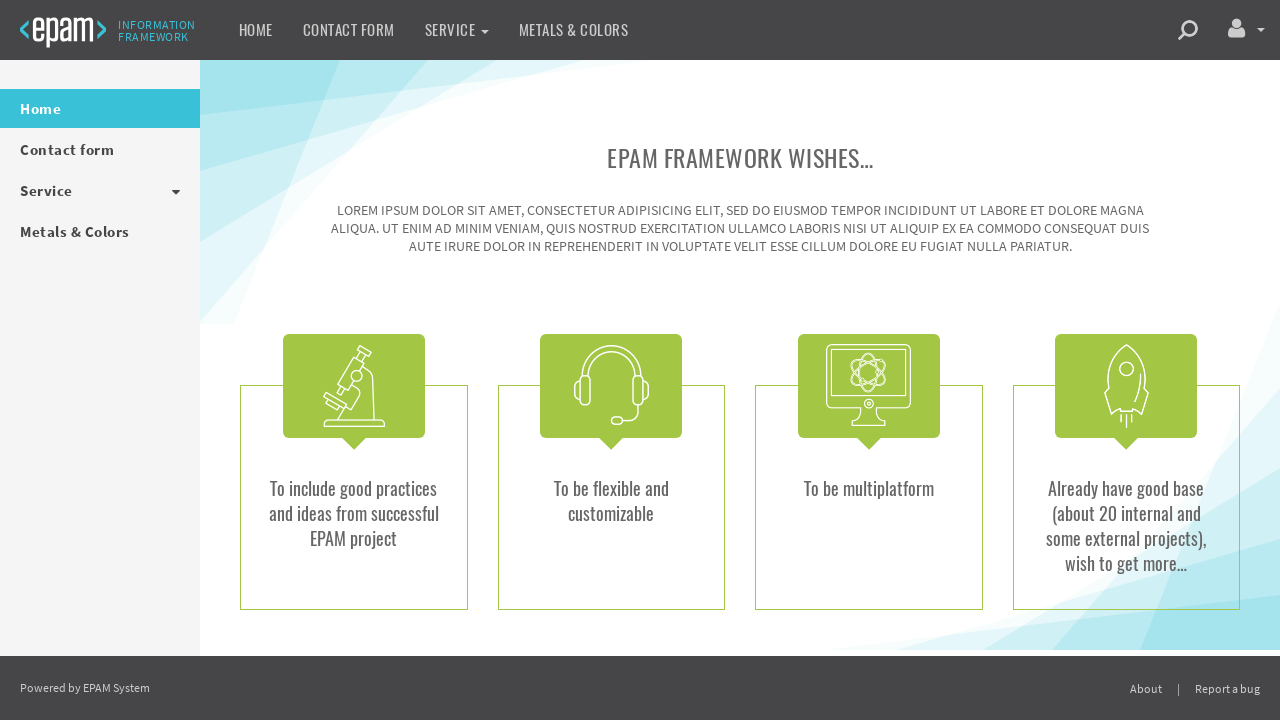

Retrieved inner text from second benefit element: 'To be flexible and
customizable'
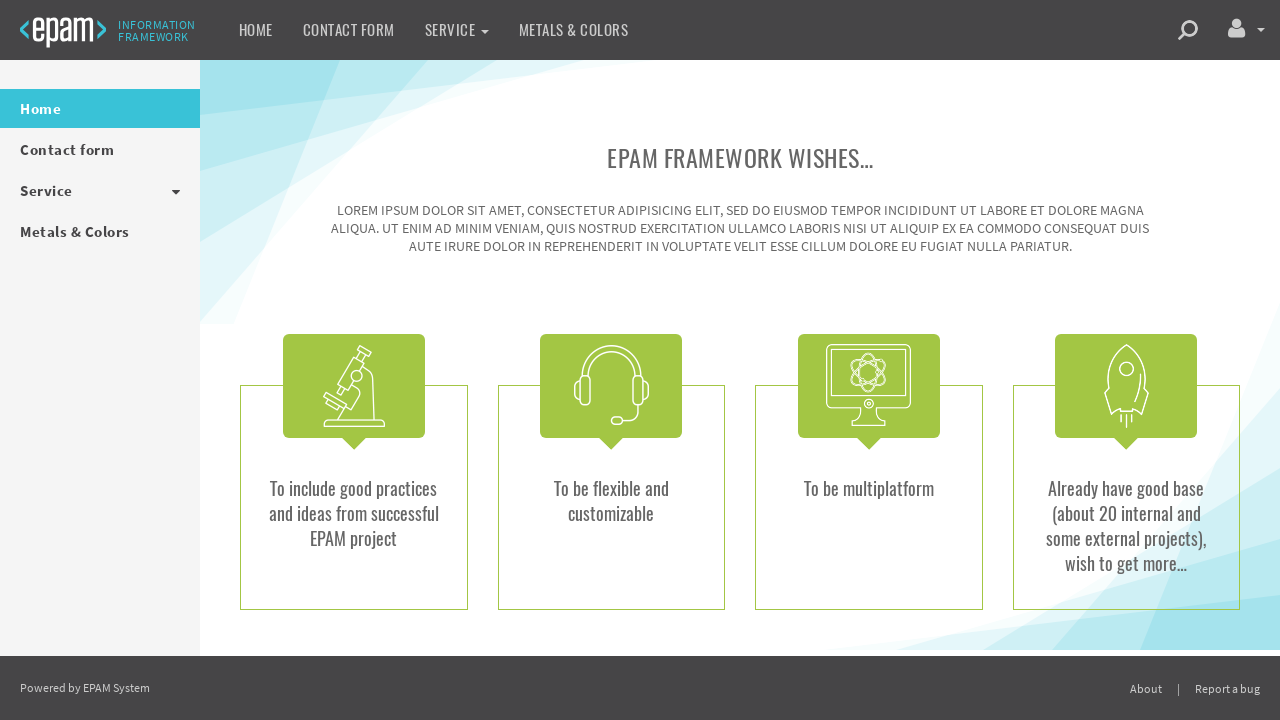

Verified second benefit text matches expected value 'To be flexible and customizable'
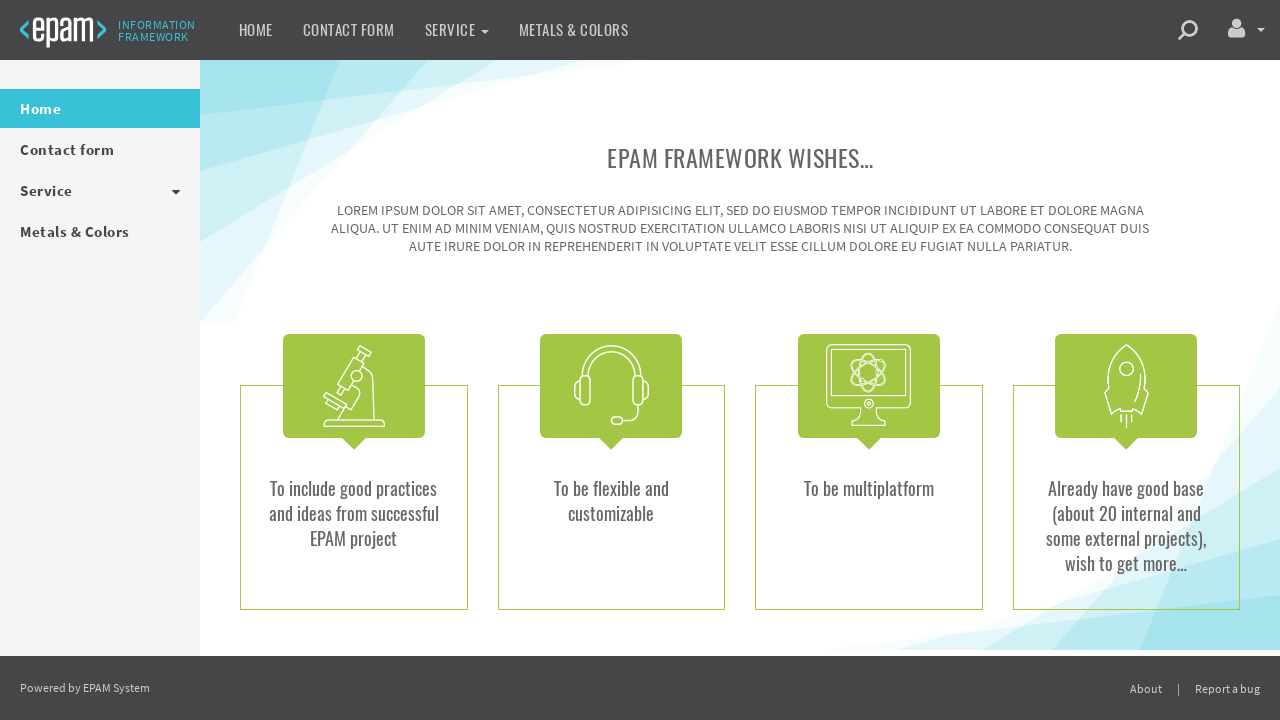

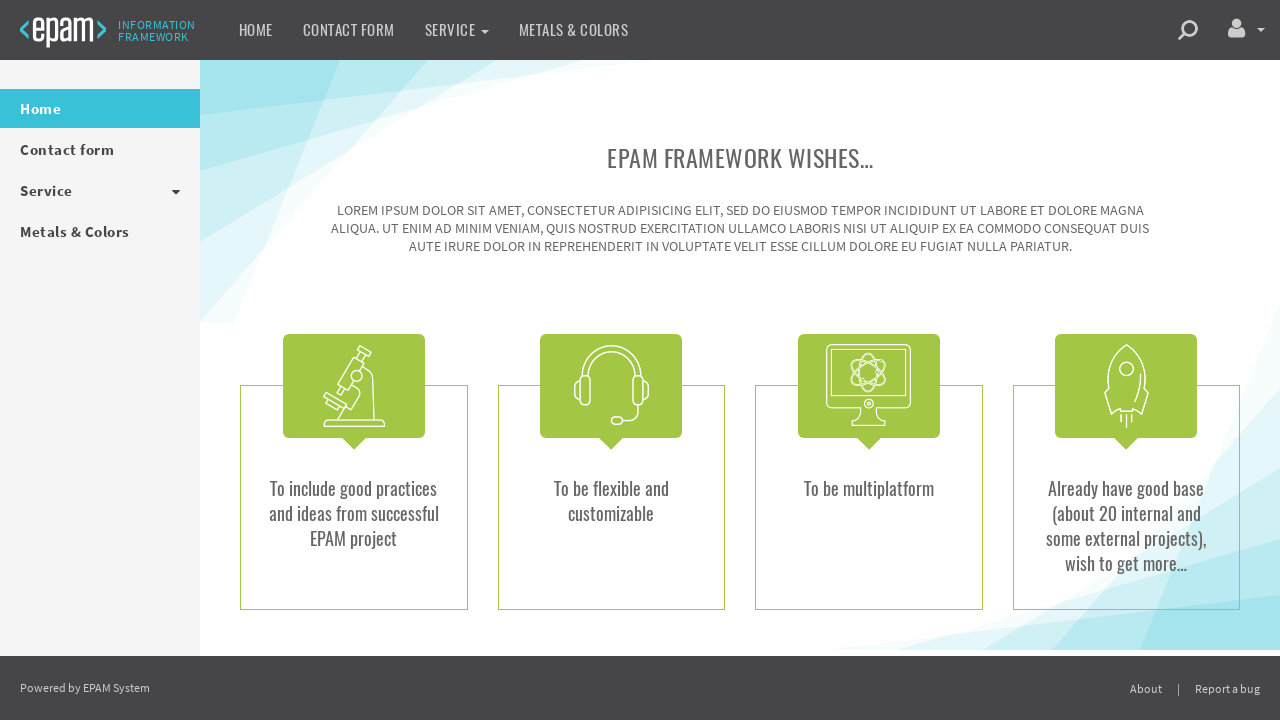